Tests the sortable functionality by navigating to the sortable page, verifying the list tab is active, and dragging items to reorder them.

Starting URL: https://demoqa.com/

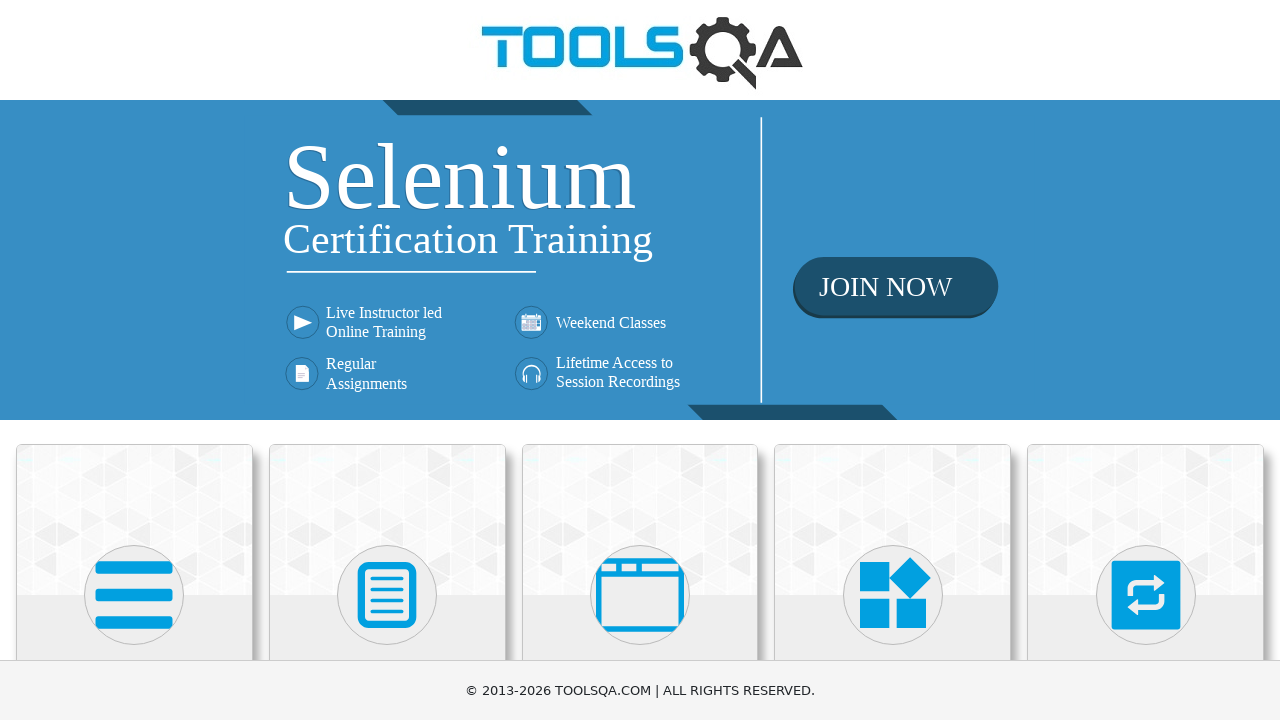

Clicked on Interactions menu item at (1146, 360) on text=Interactions
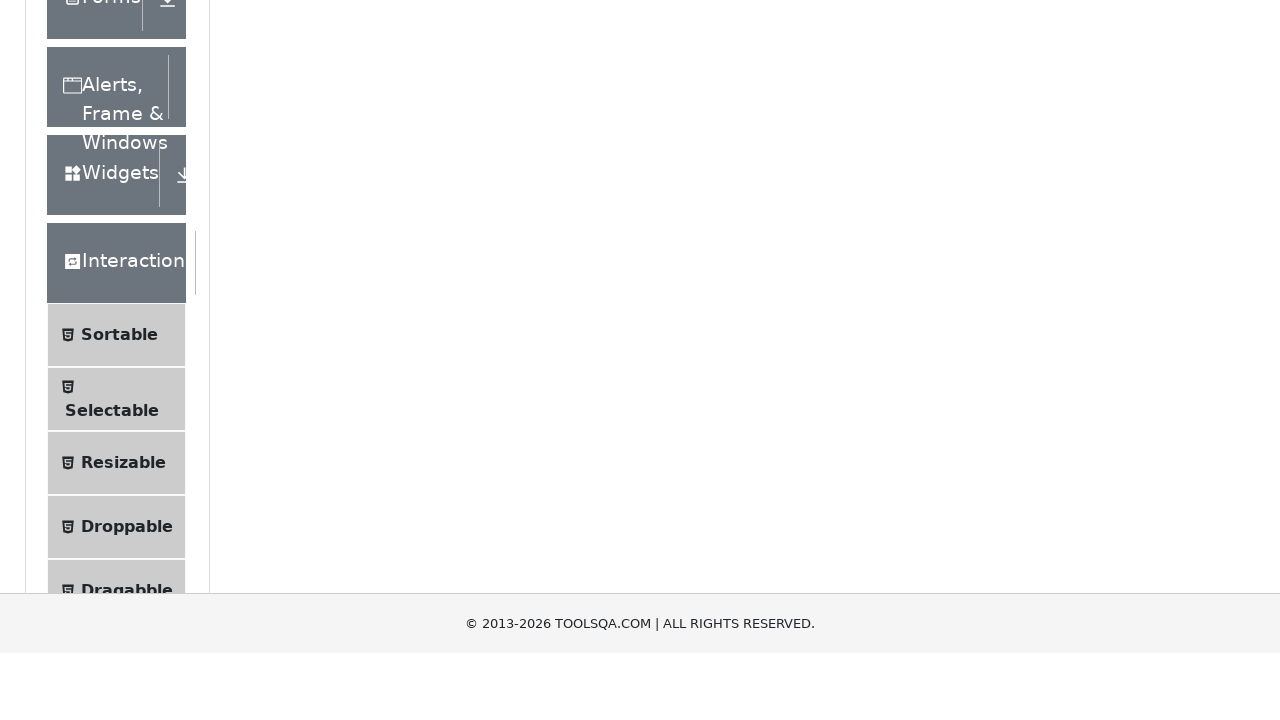

Clicked on Sortable link at (119, 613) on text=Sortable
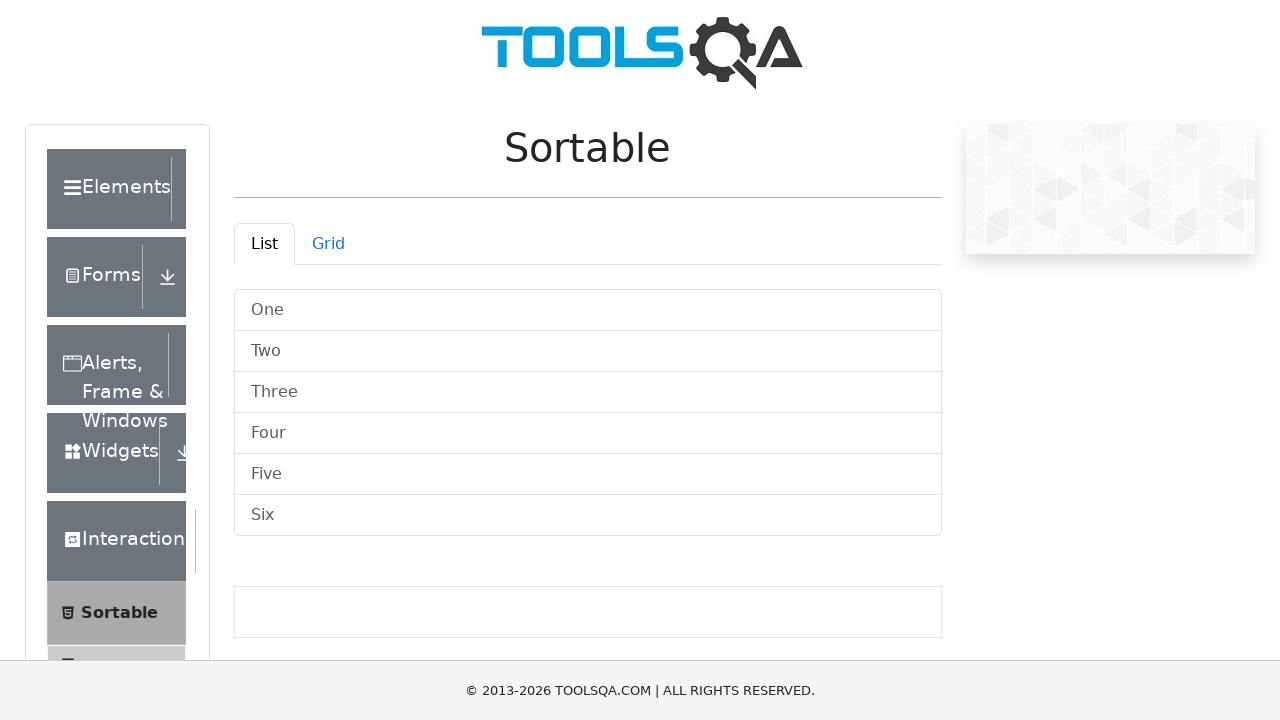

Navigated to sortable page and URL verified
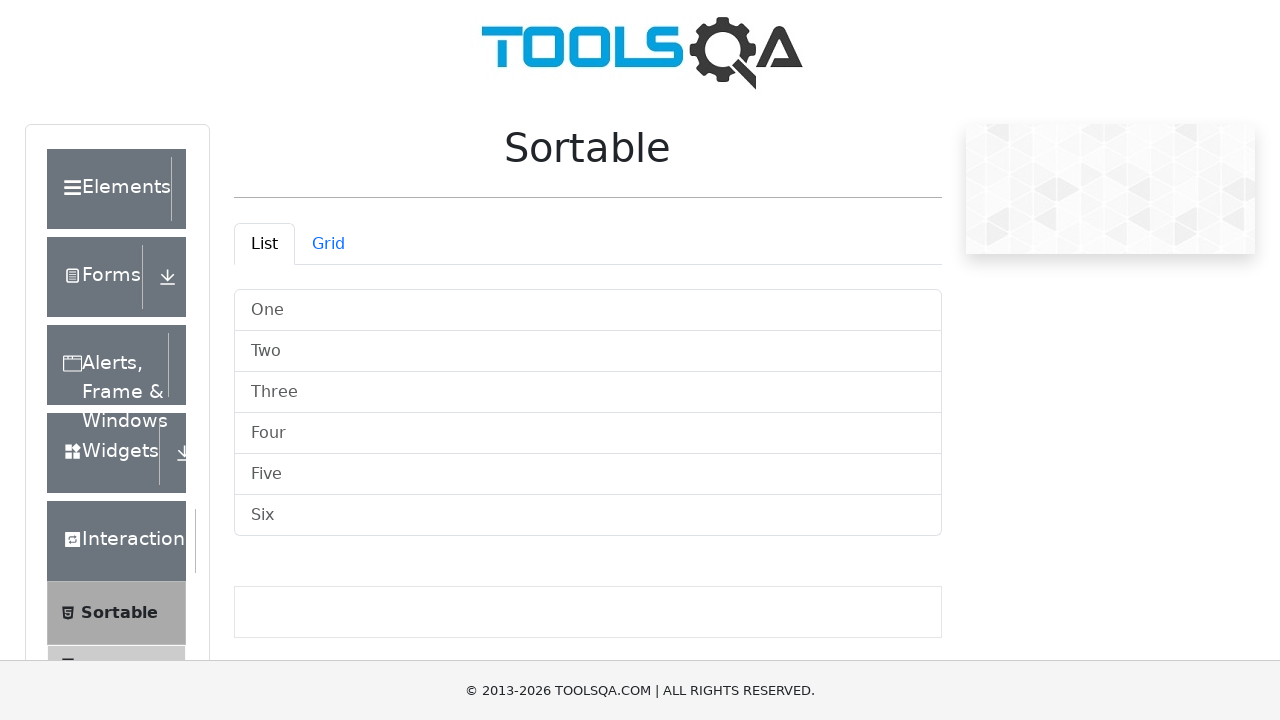

Verified that list tab is active by default
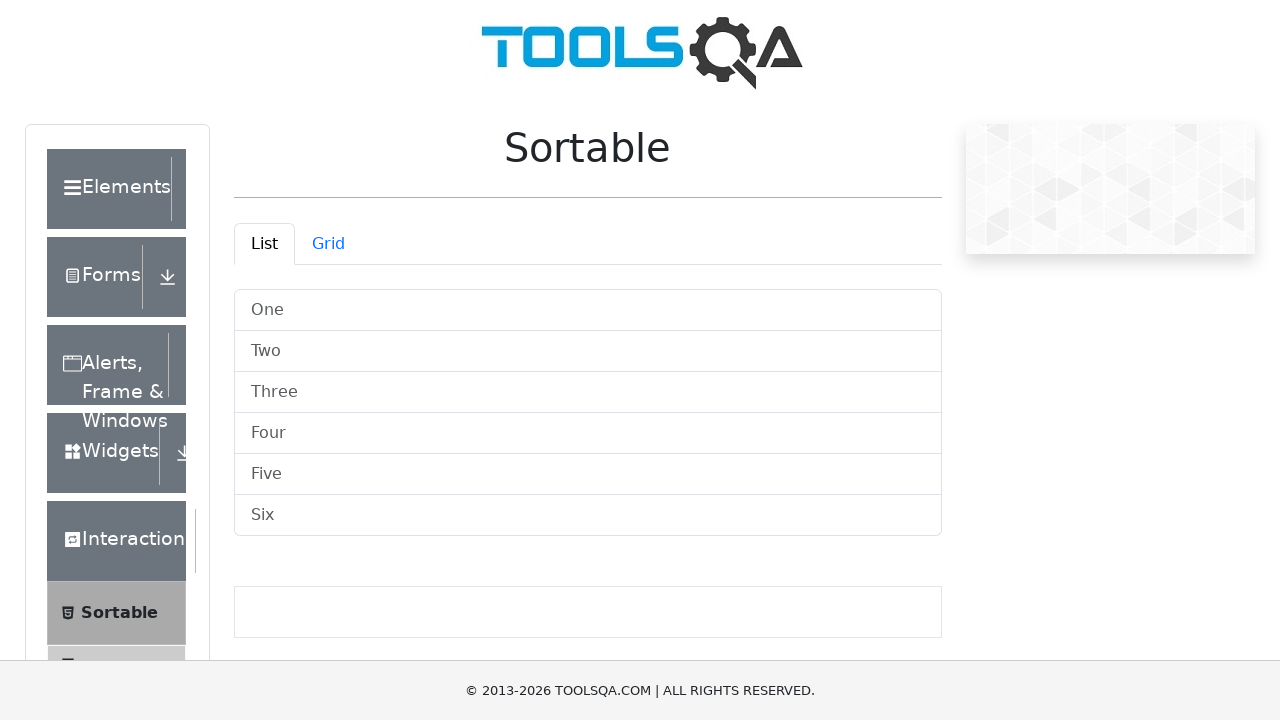

Located all list items in the sortable container
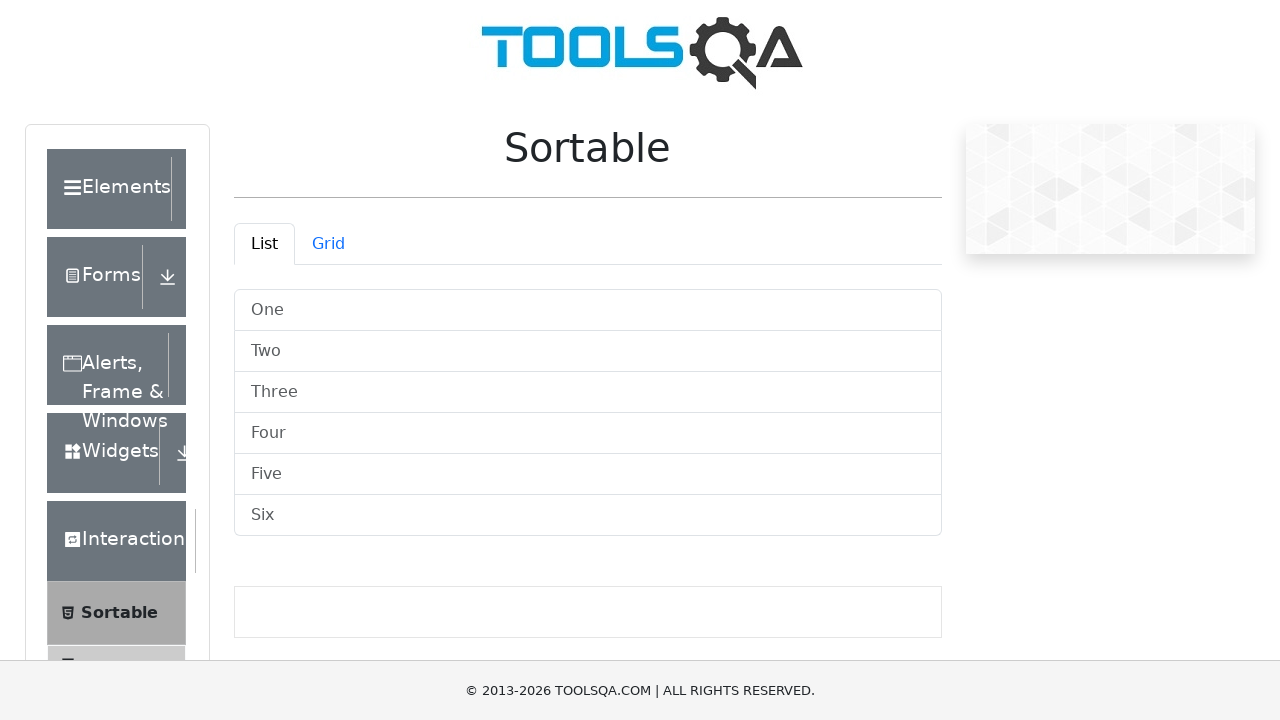

Dragged item at index 4 to position of item at index 2 to reorder list at (588, 392)
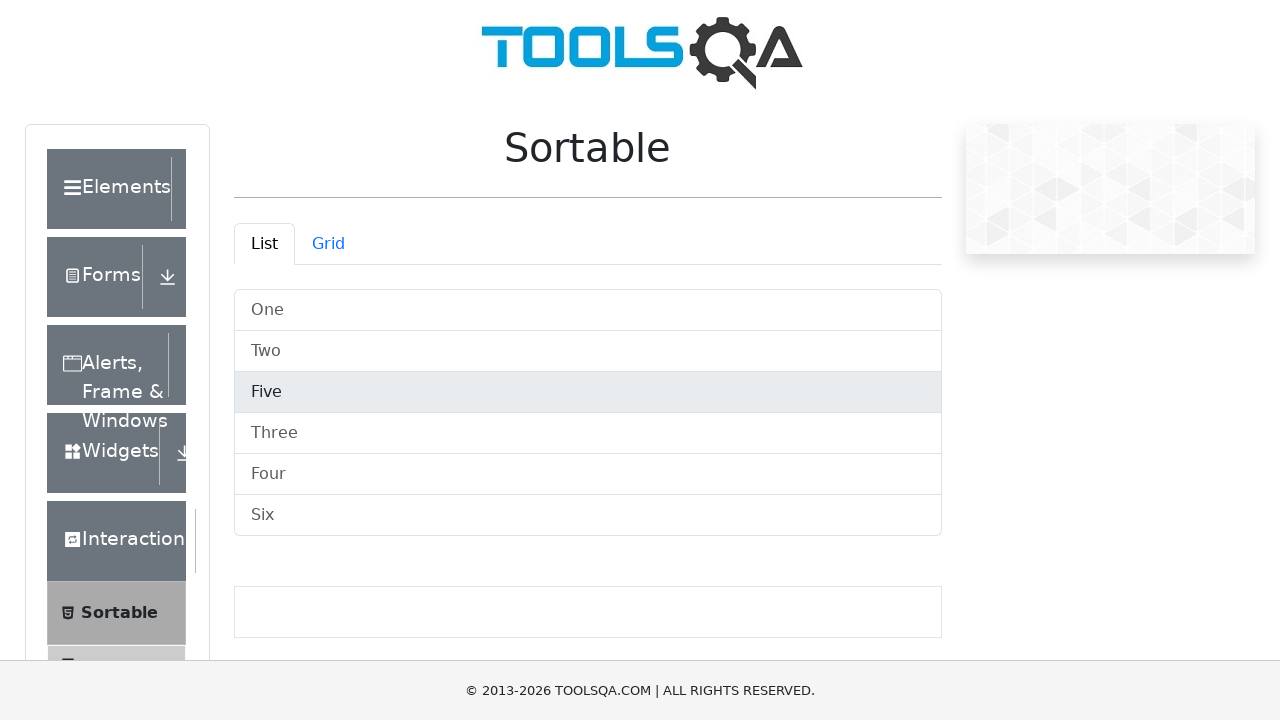

Waited for reorder animation to complete
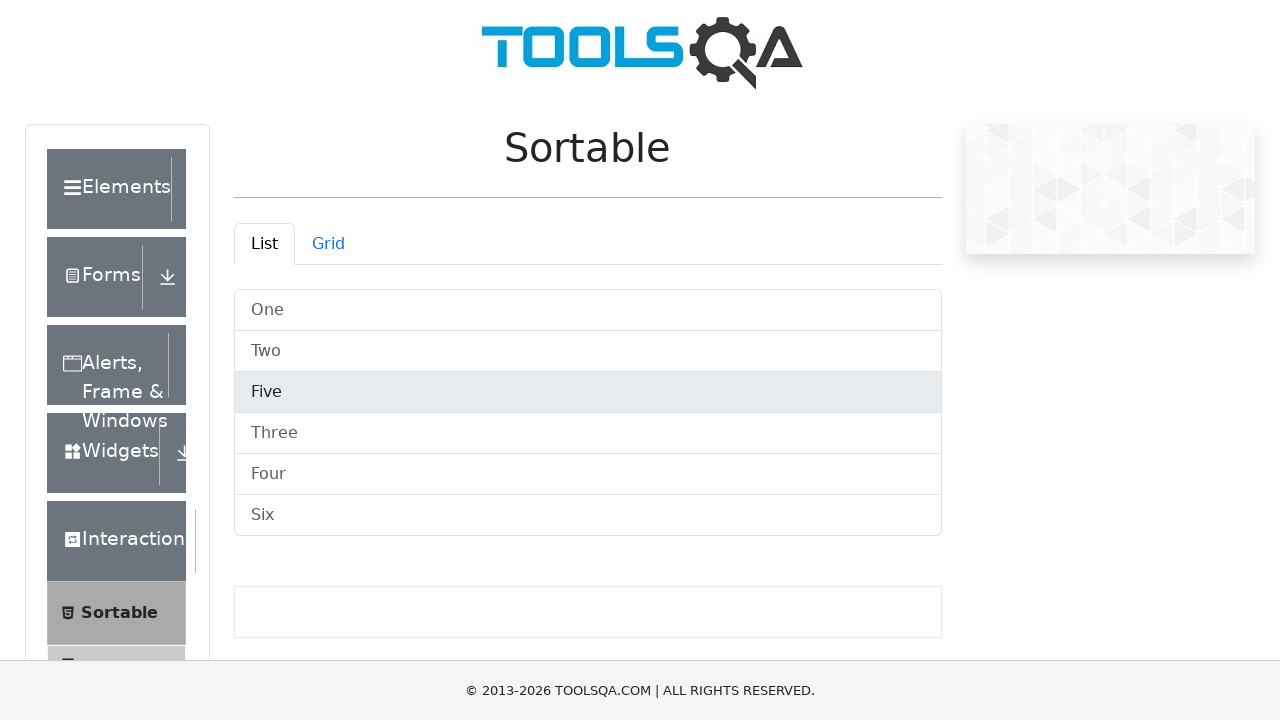

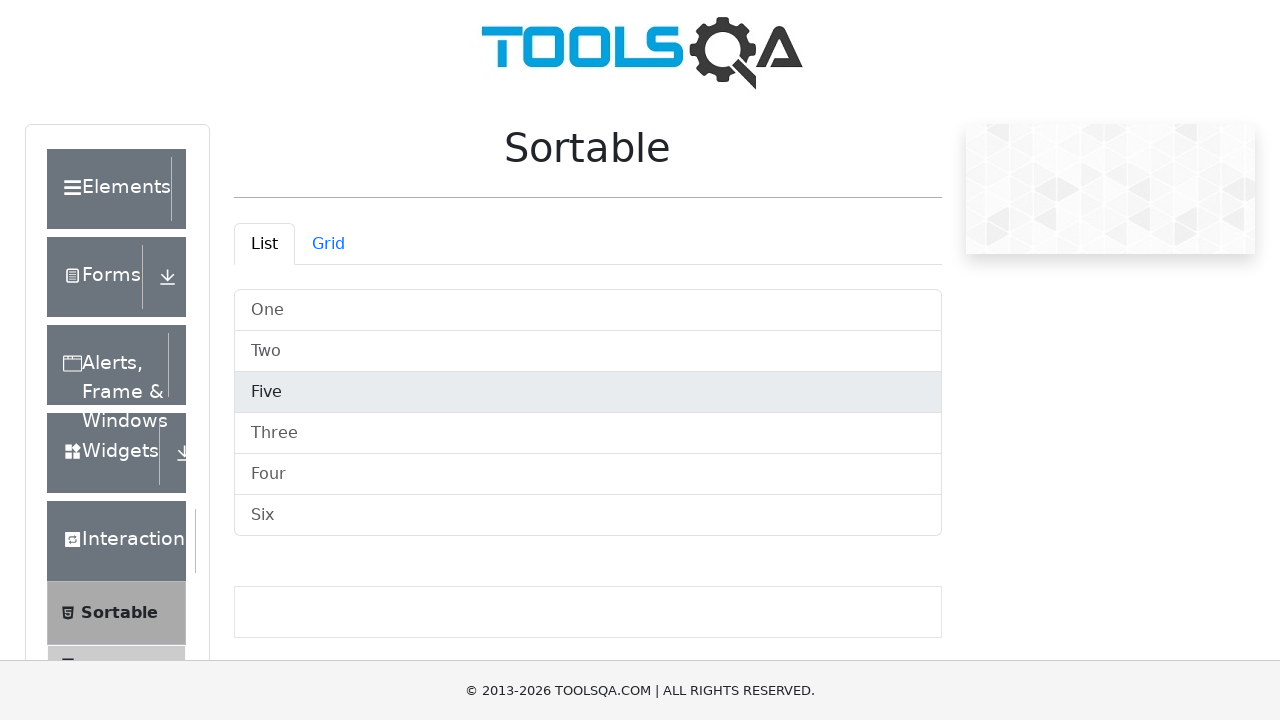